Tests alert functionality on a demo site by clicking on the "Alert with Textbox" tab and then clicking the button to trigger a prompt box alert.

Starting URL: http://demo.automationtesting.in/Alerts.html

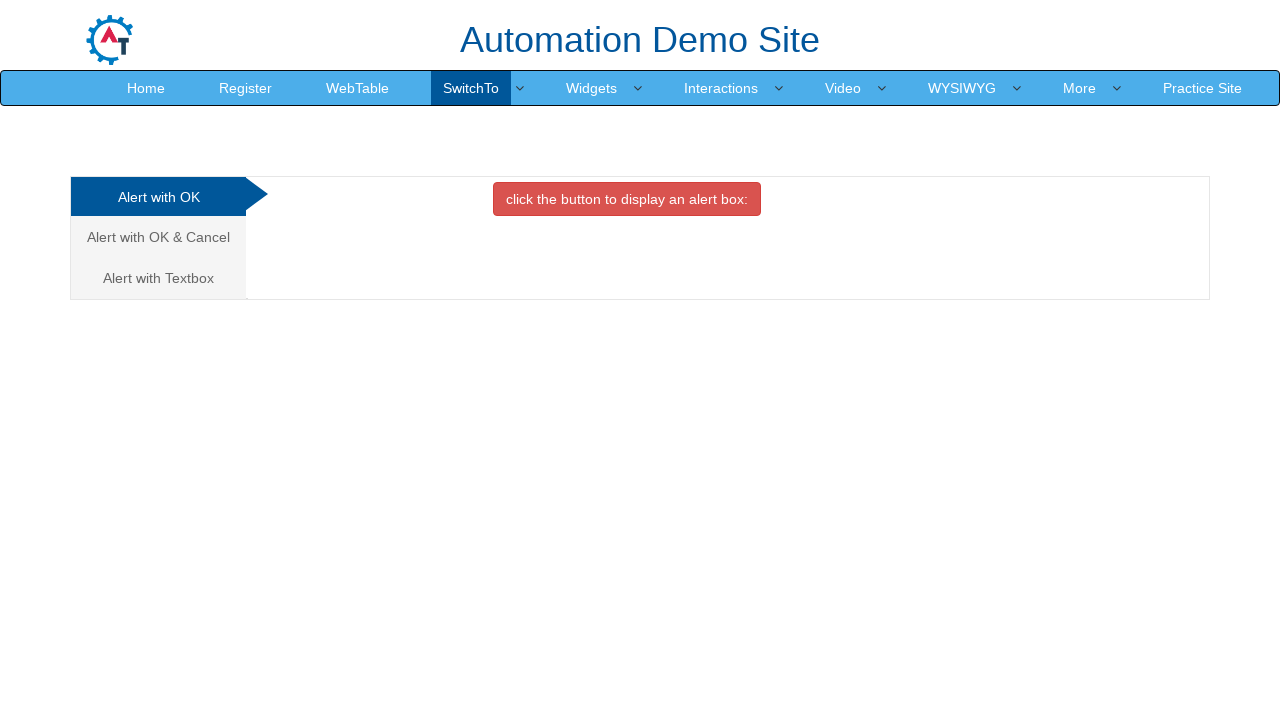

Clicked on 'Alert with Textbox' tab at (158, 278) on xpath=//a[text()='Alert with Textbox ']
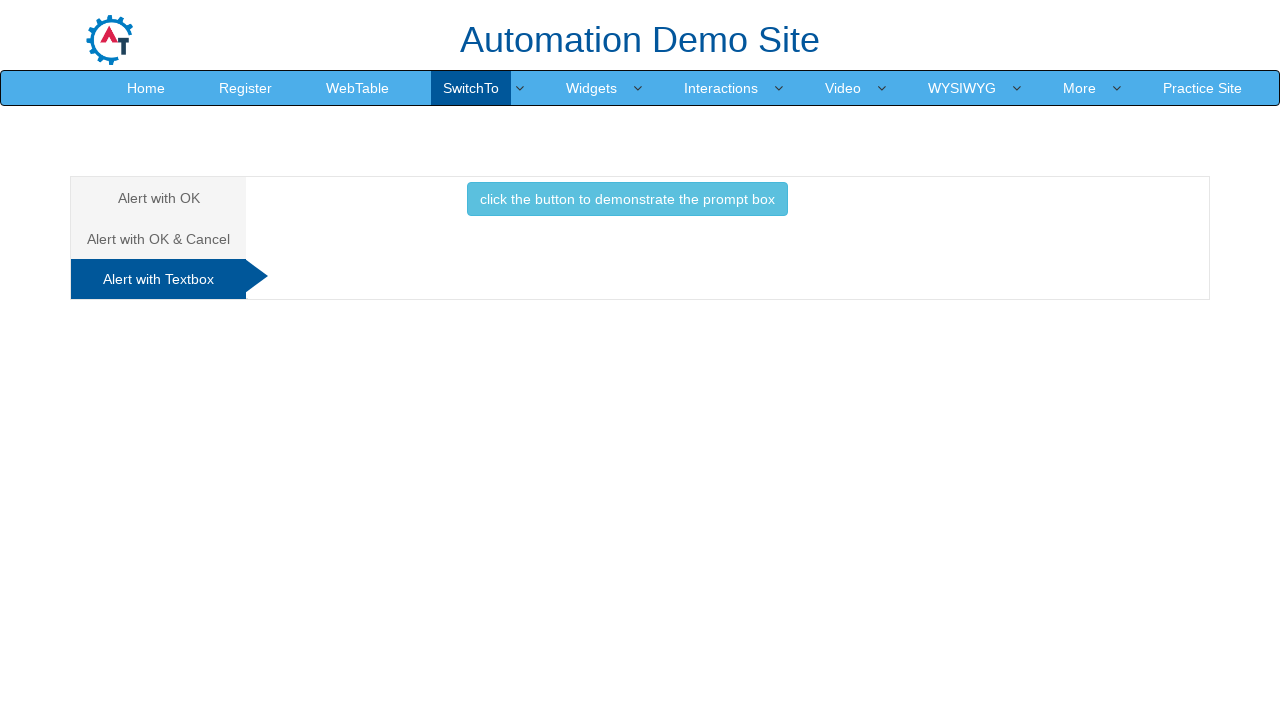

Clicked button to trigger prompt box alert at (627, 199) on xpath=//button[@onclick='promptbox()']
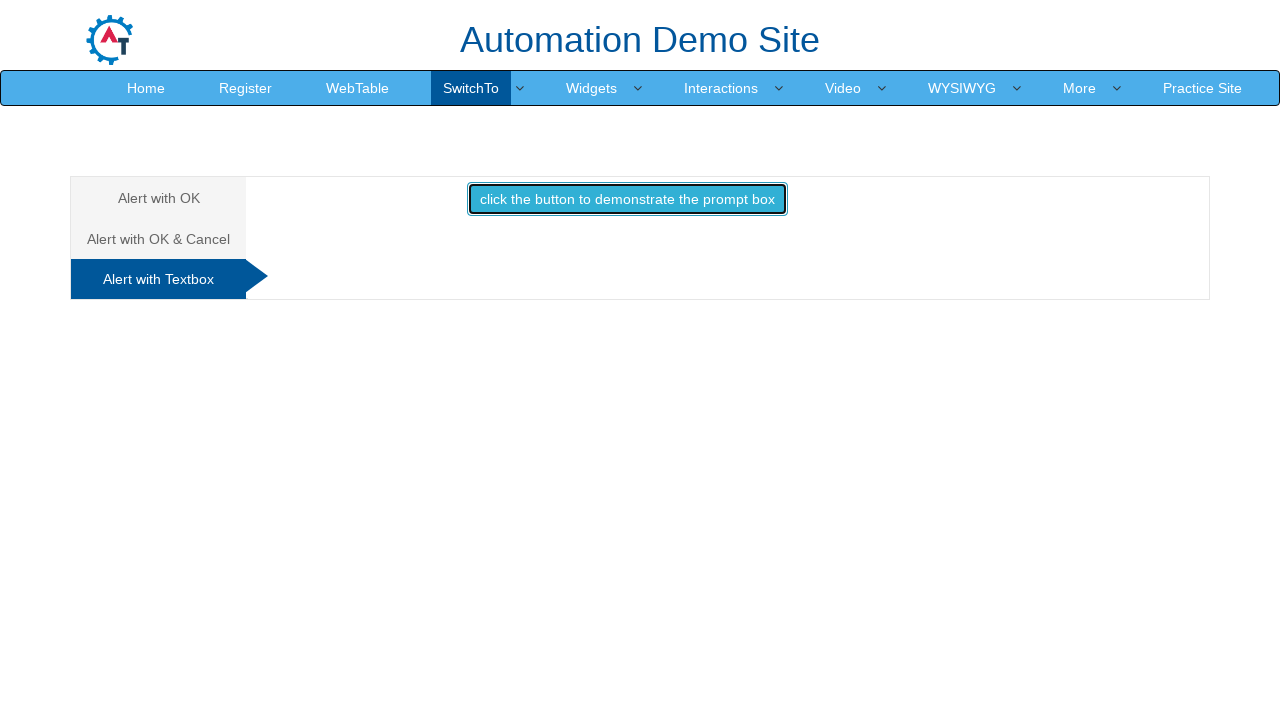

Handled prompt dialog by accepting with input 'Test input text'
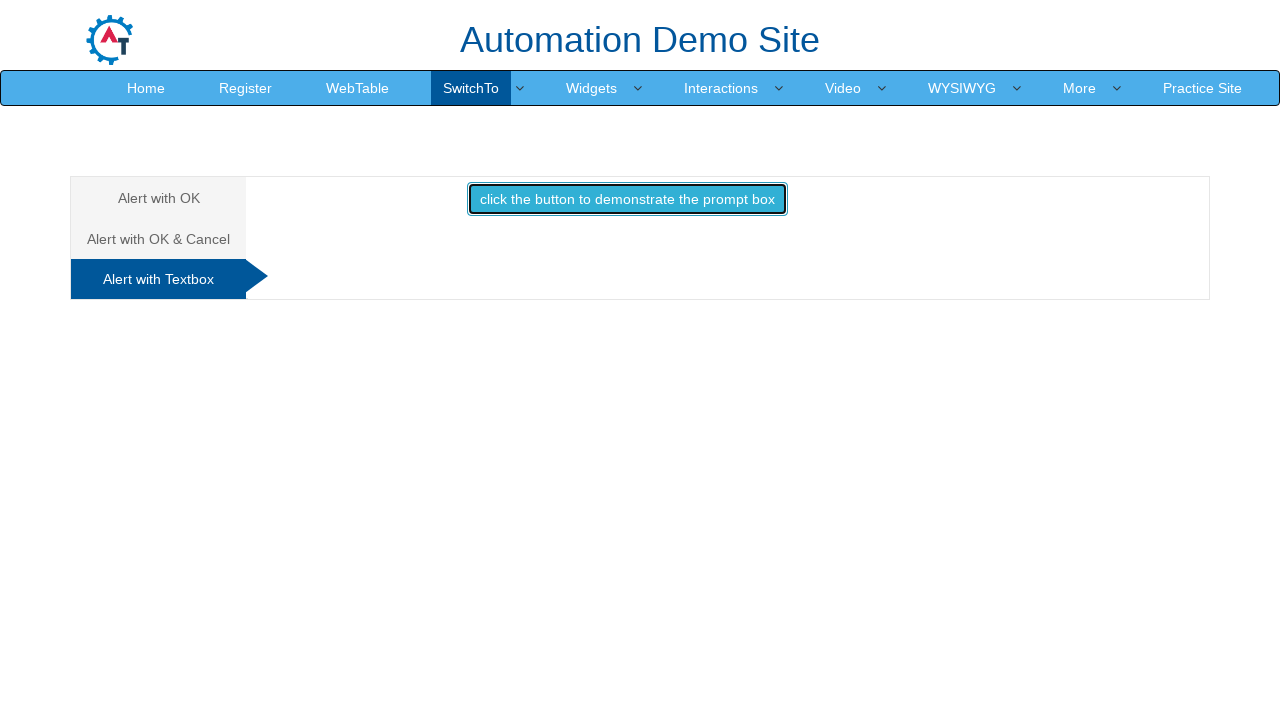

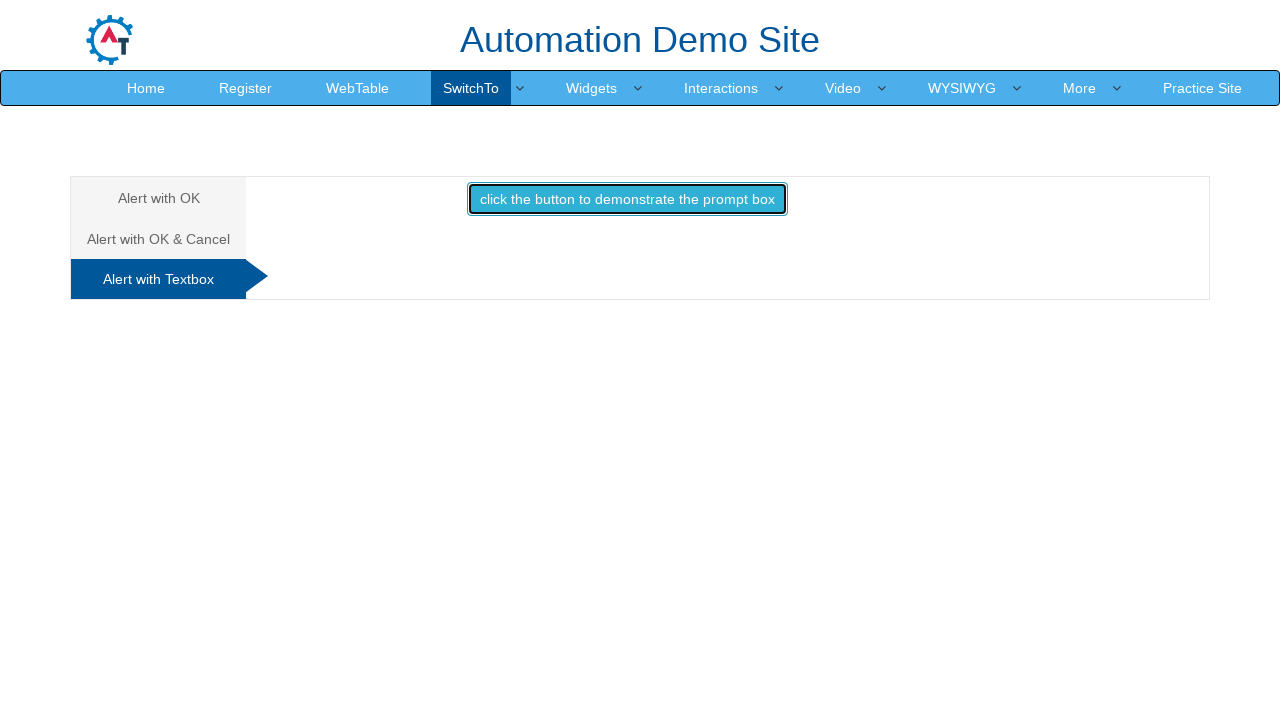